Tests JavaScript alert handling by clicking a button that triggers a JavaScript alert, accepting the alert, and verifying the result message is displayed on the page.

Starting URL: http://the-internet.herokuapp.com/javascript_alerts

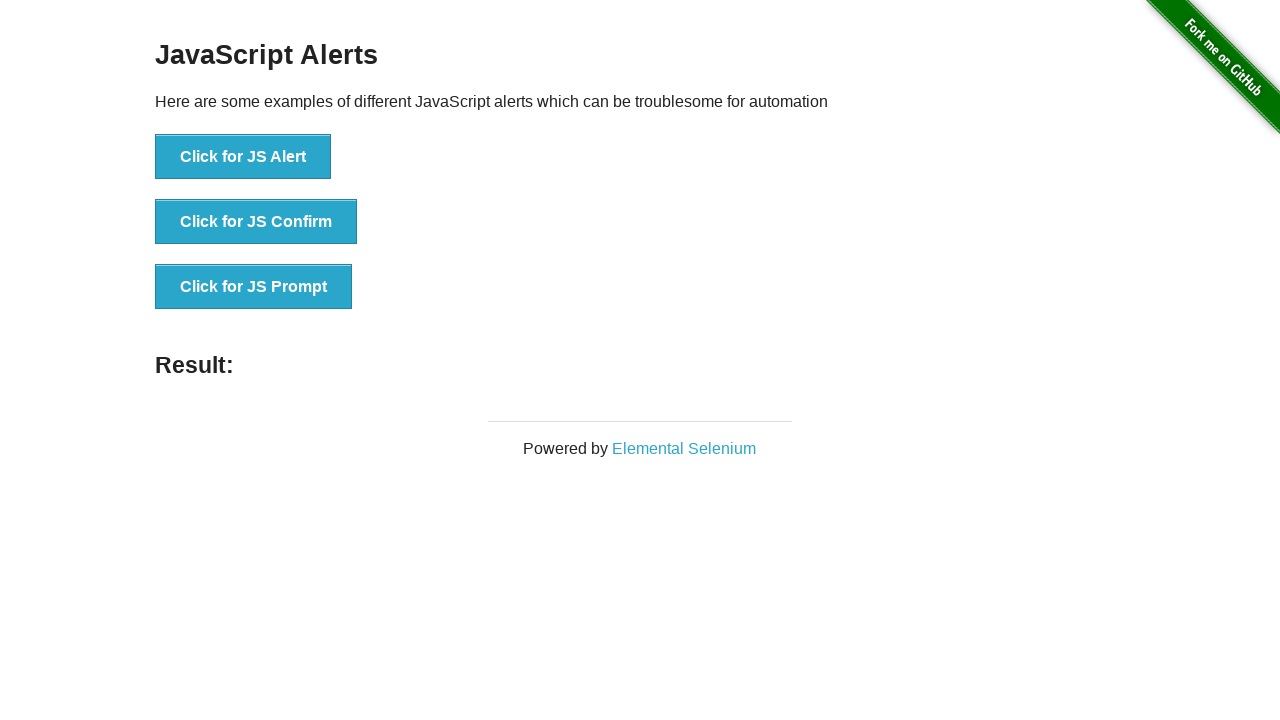

Clicked the first button to trigger JavaScript alert at (243, 157) on ul > li:nth-child(1) > button
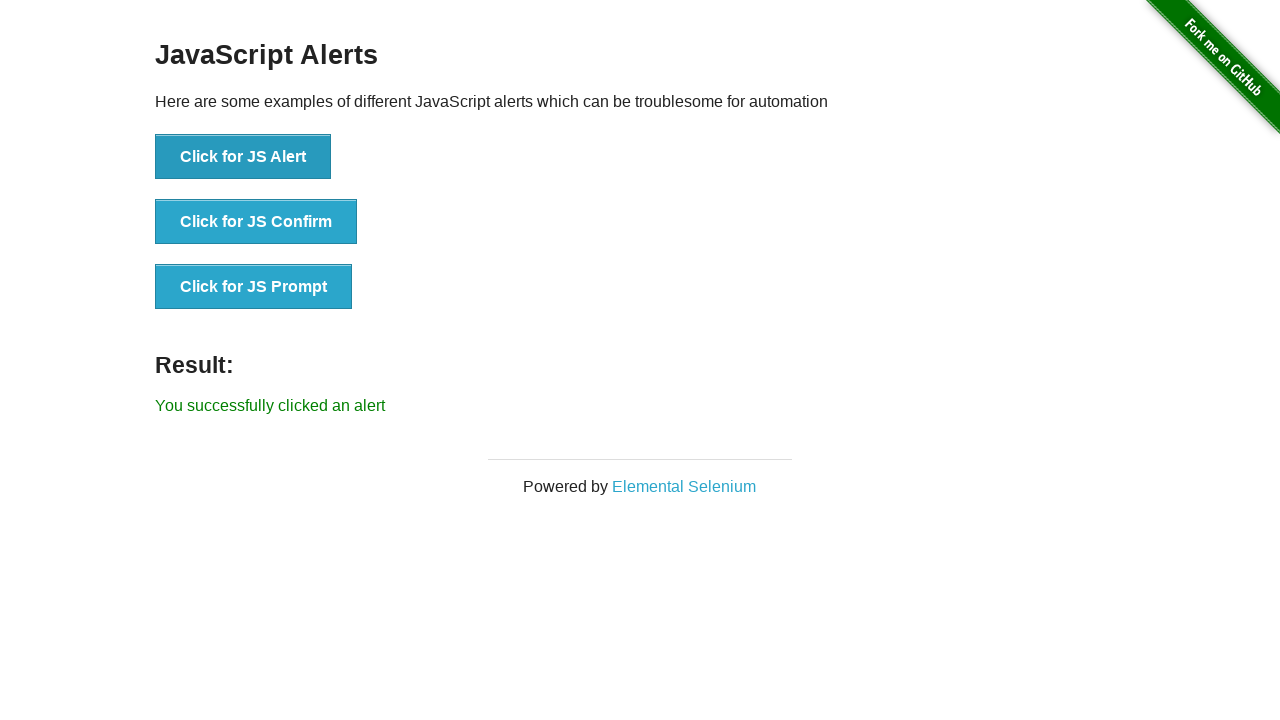

Set up dialog handler to accept alerts
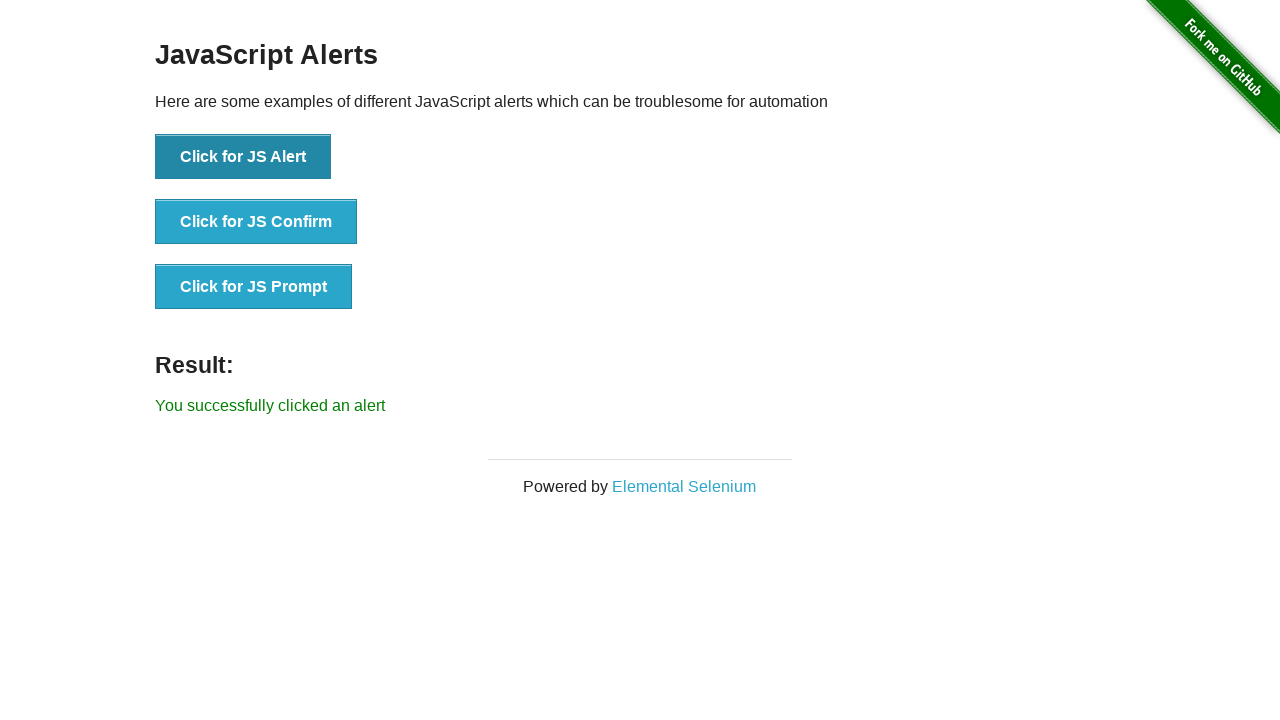

Waited for result message to appear
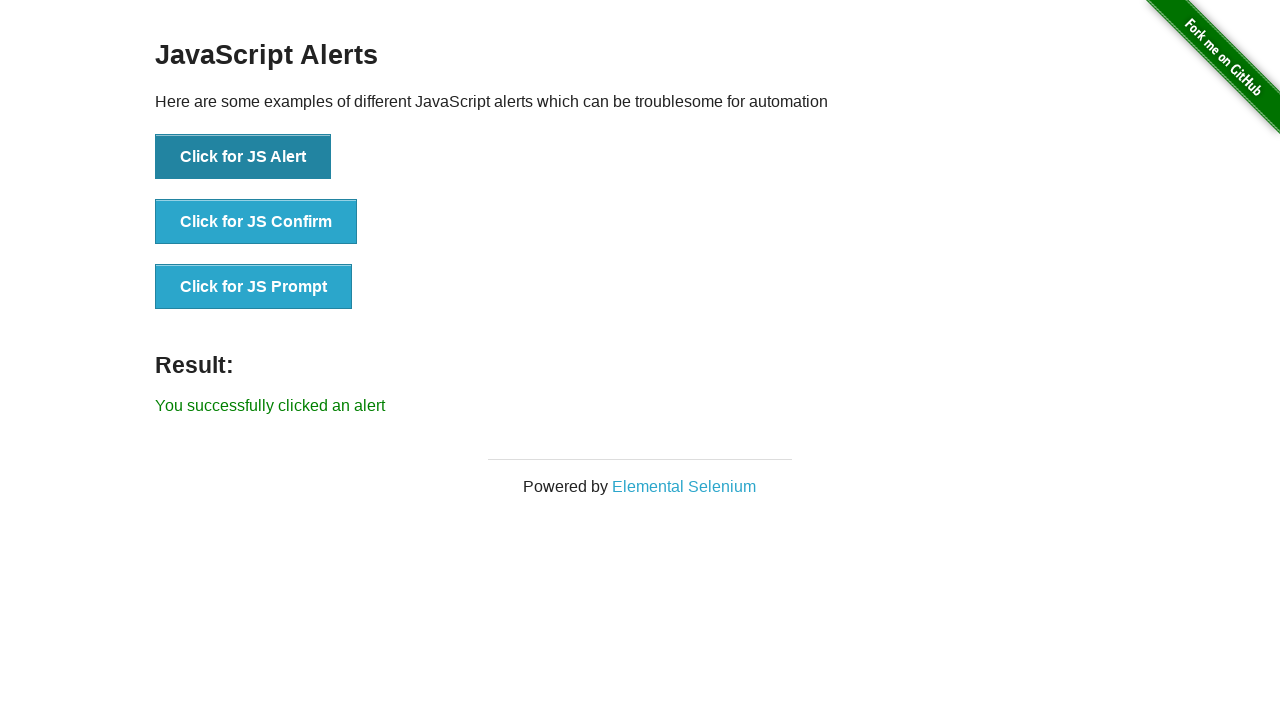

Retrieved result text from page
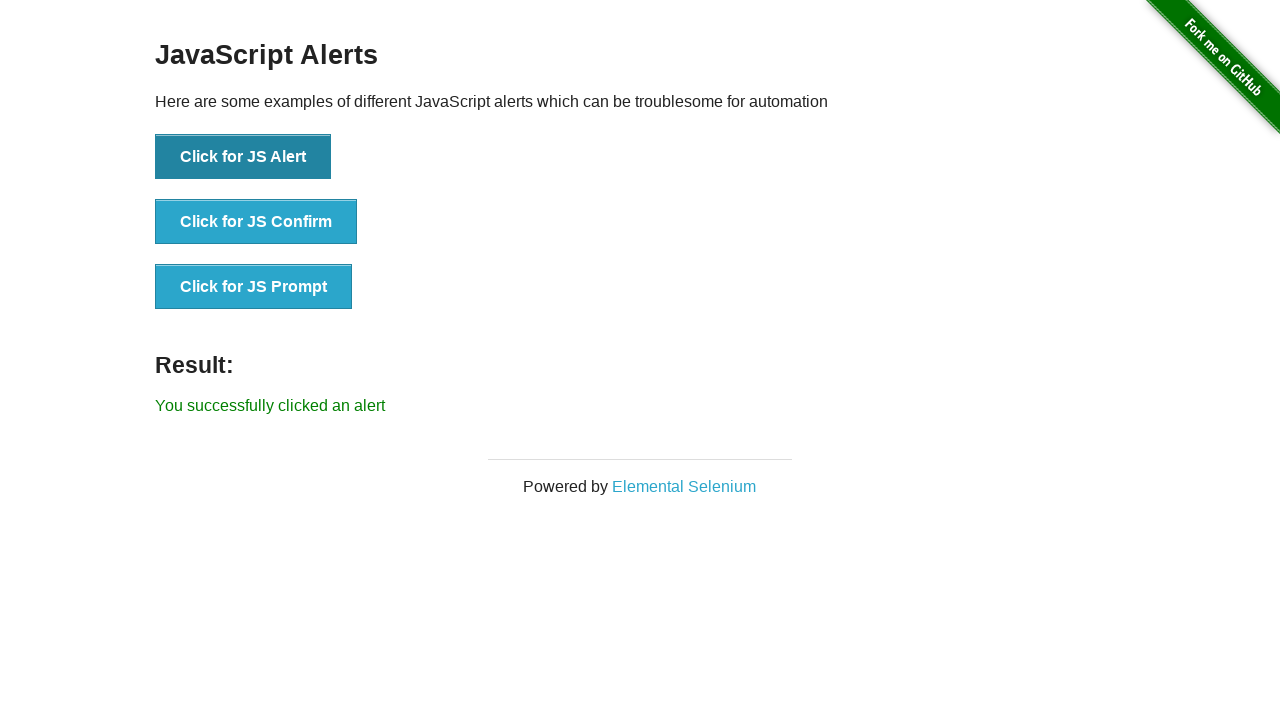

Verified result text matches expected message 'You successfully clicked an alert'
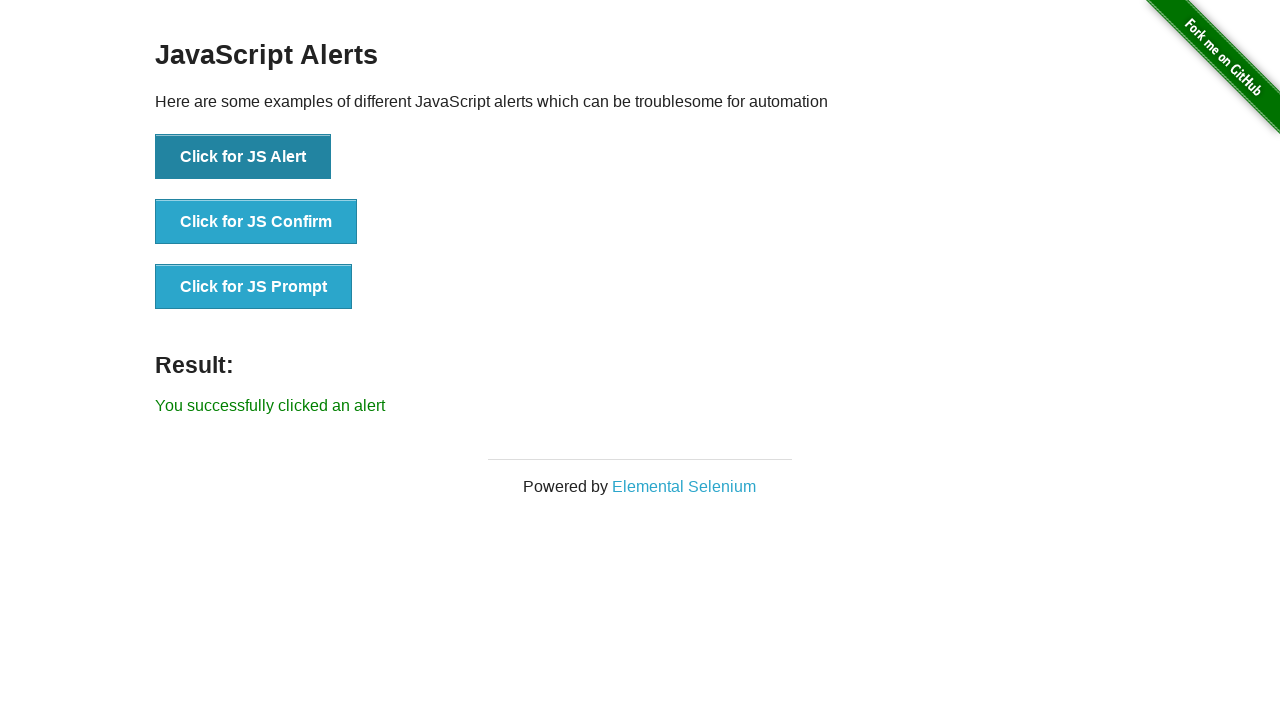

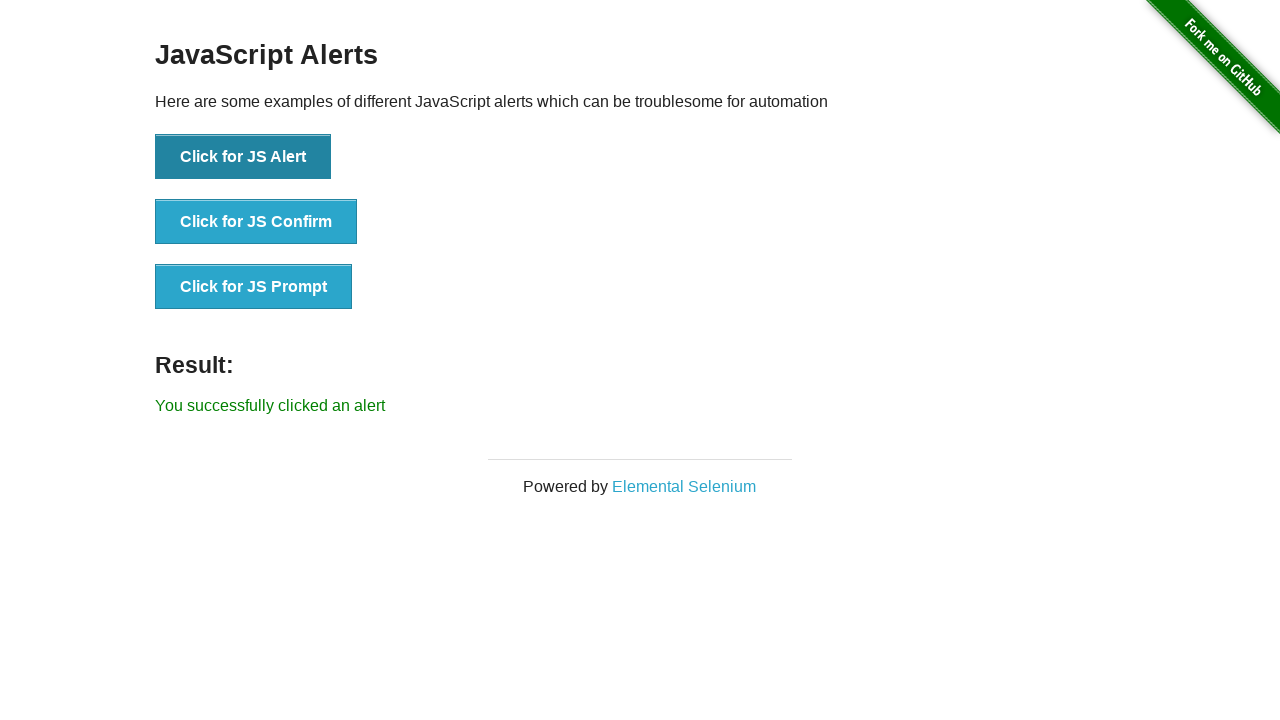